Tests search and navigation on spirit-of-metal.com by searching for "skepticism", clicking on a search result, scrolling down, and navigating to an album page to verify album title

Starting URL: https://www.spirit-of-metal.com/

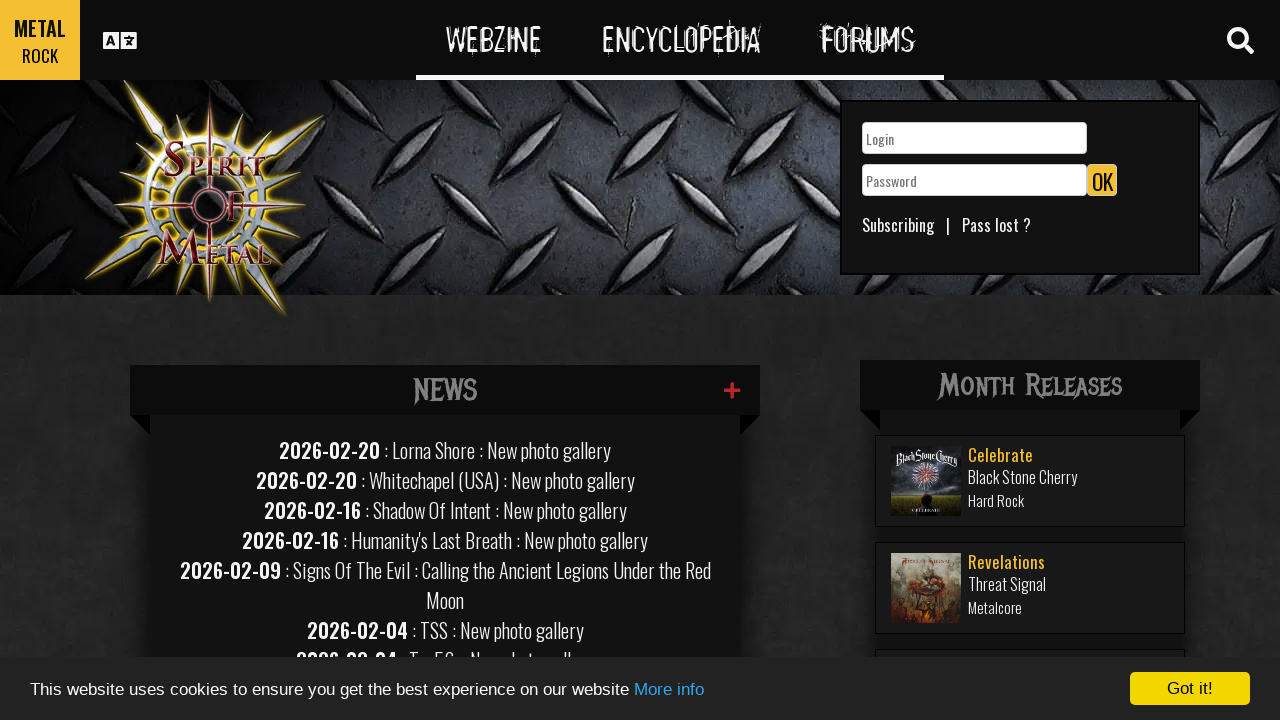

Clicked search toggle button at (1240, 40) on #search-toggle
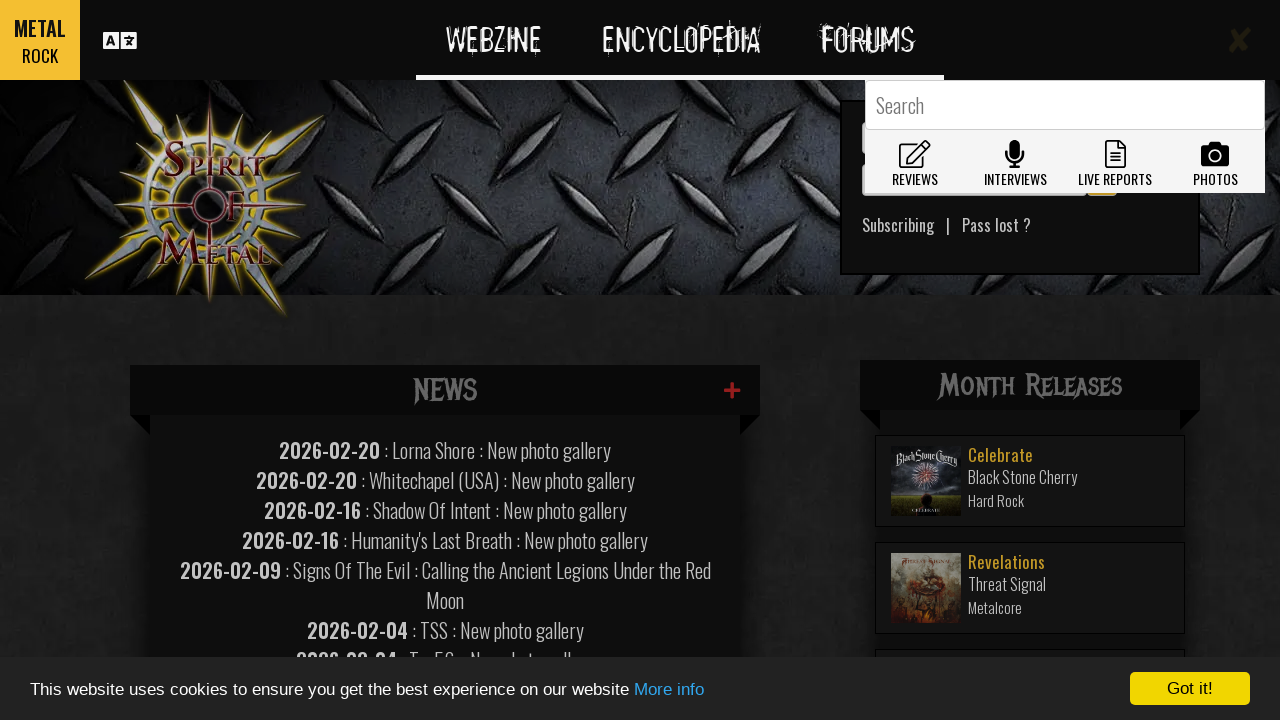

Filled search field with 'skepticism' on #GlobalSearchField
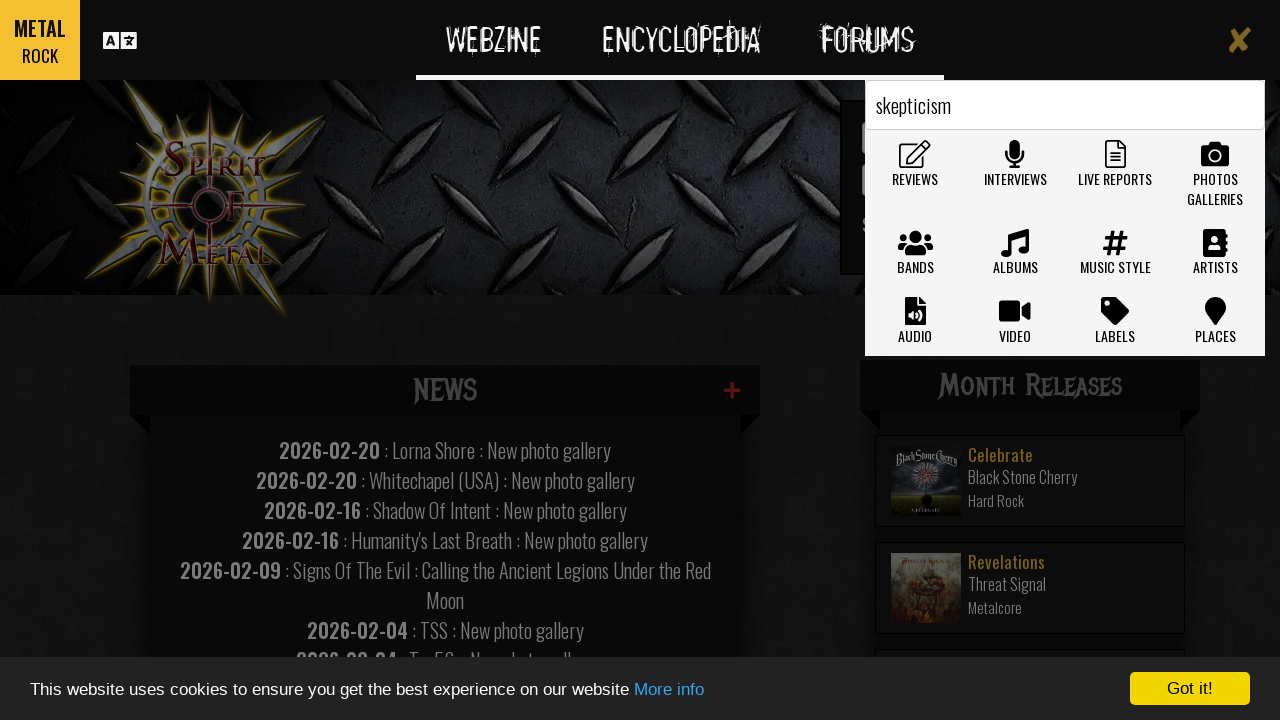

Pressed Enter to submit search on #GlobalSearchField
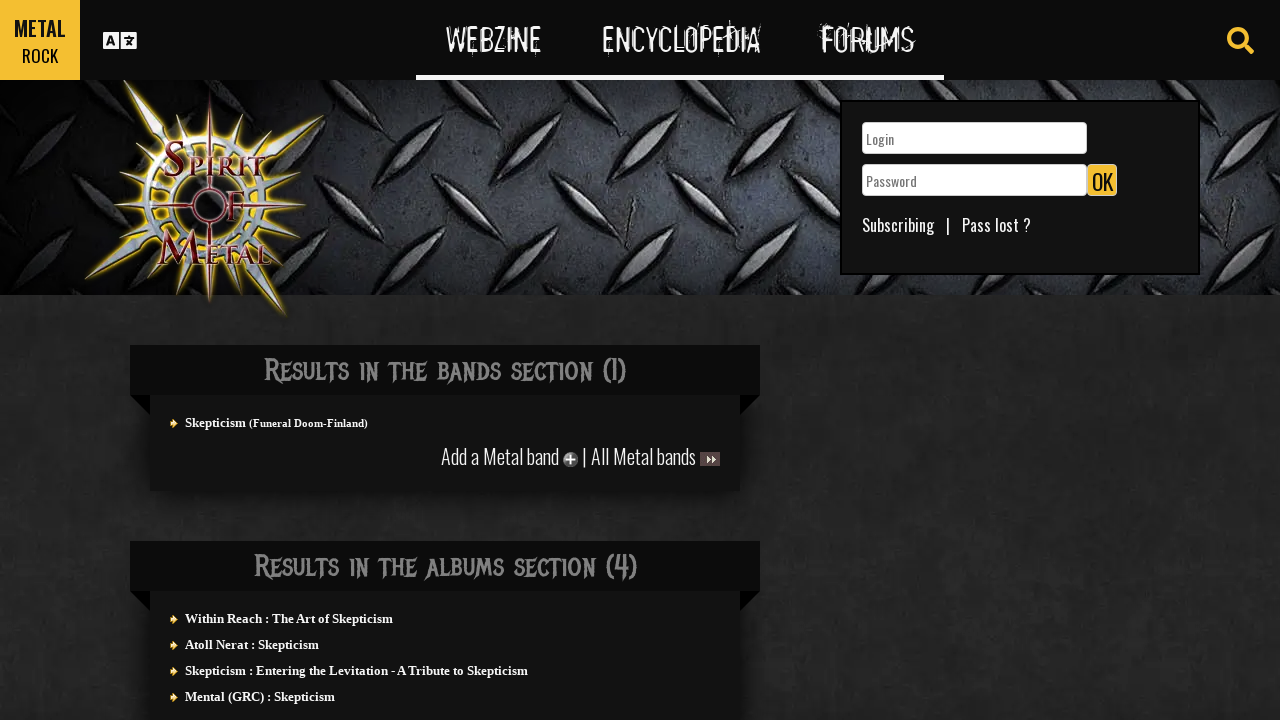

Search results loaded
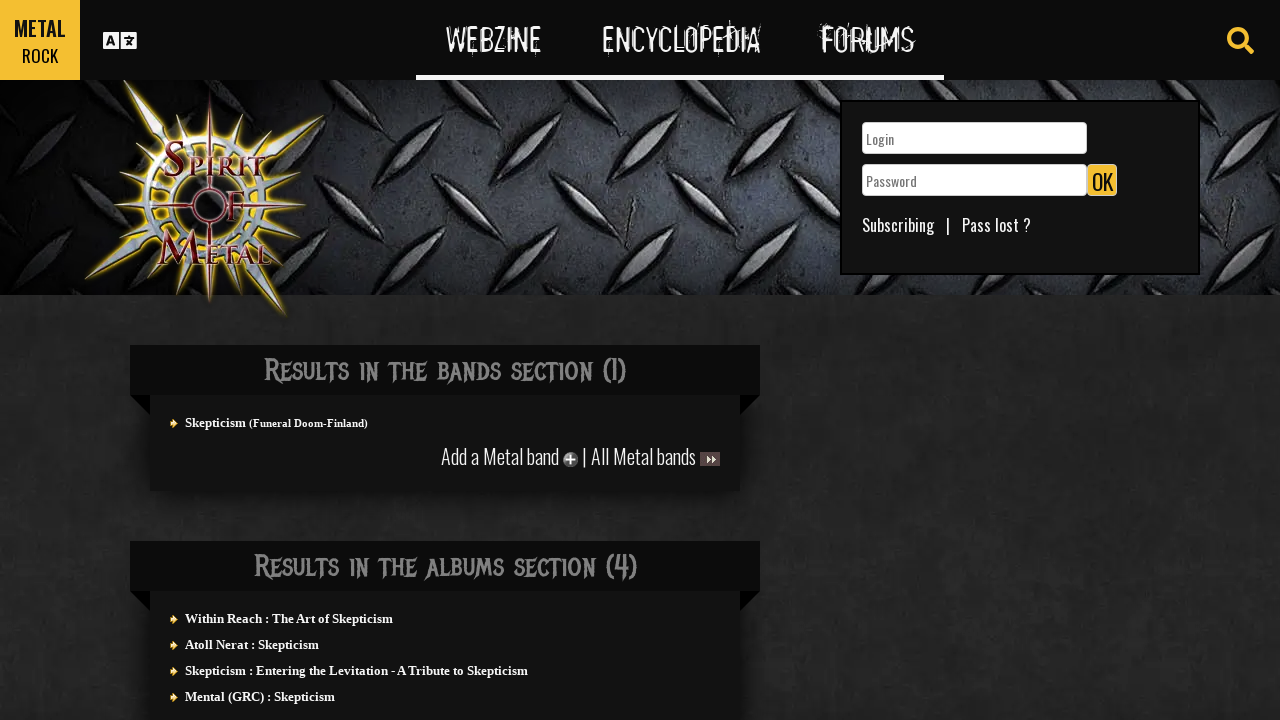

Clicked first search result at (216, 422) on xpath=//*[@id='actuality']/div/div/section[1]/div/ul/a
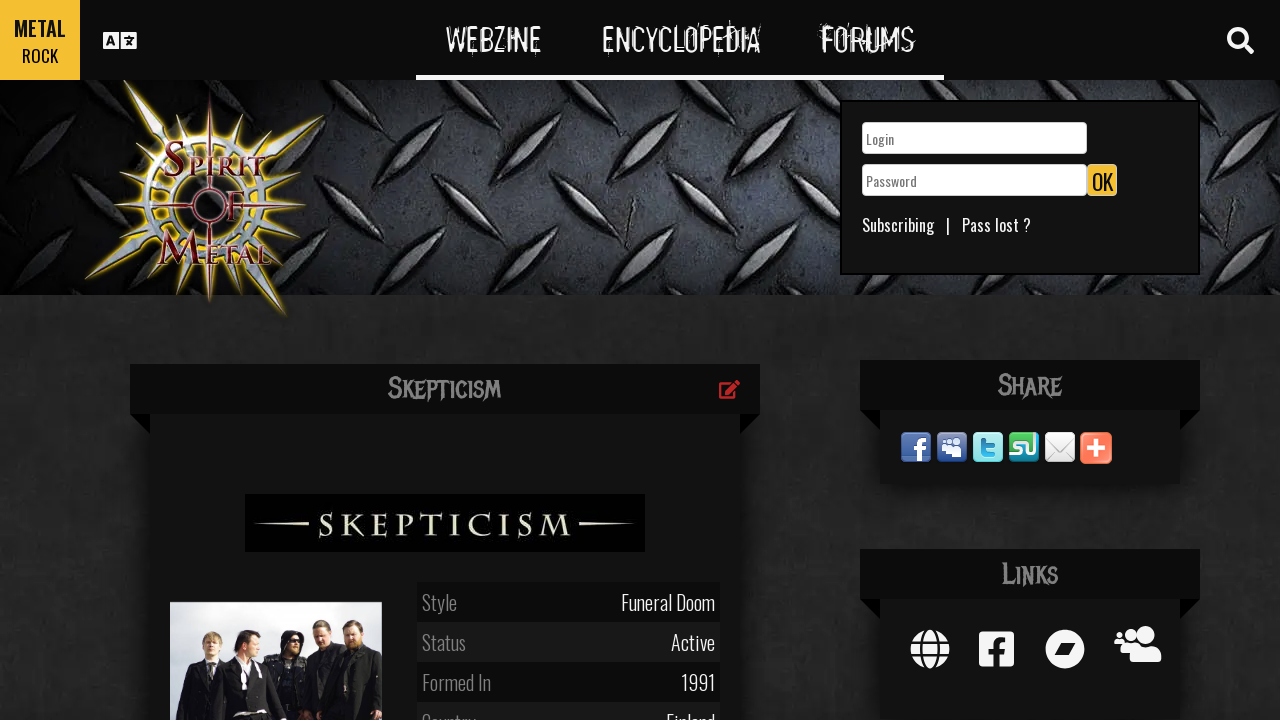

Scrolled down the page
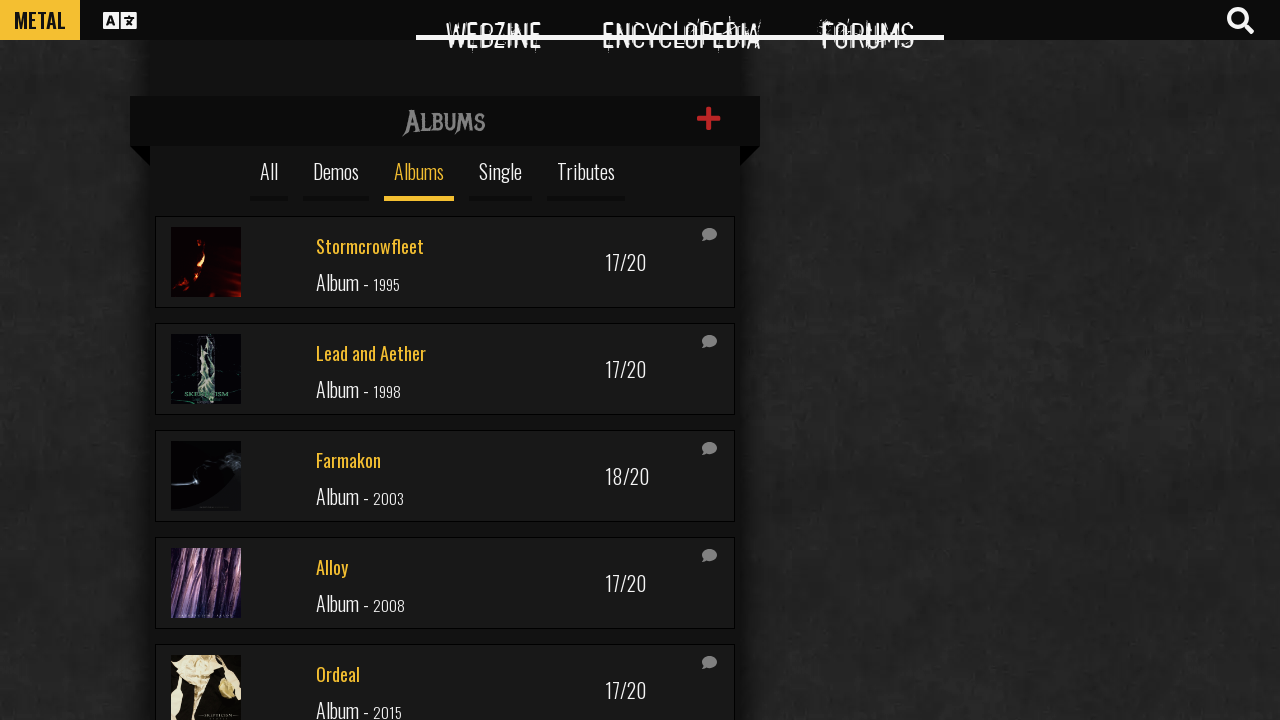

Album link is visible
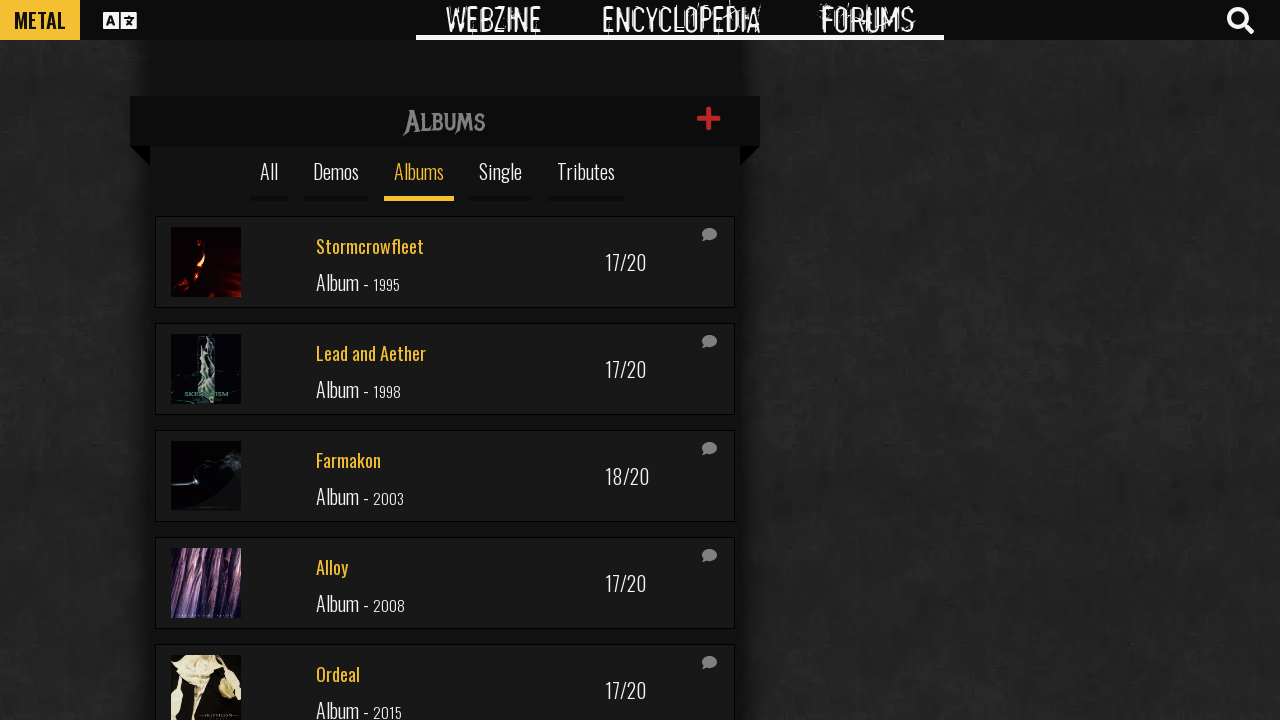

Clicked album link at (445, 674) on xpath=//*[@id='infinitescroll']/div[5]/a
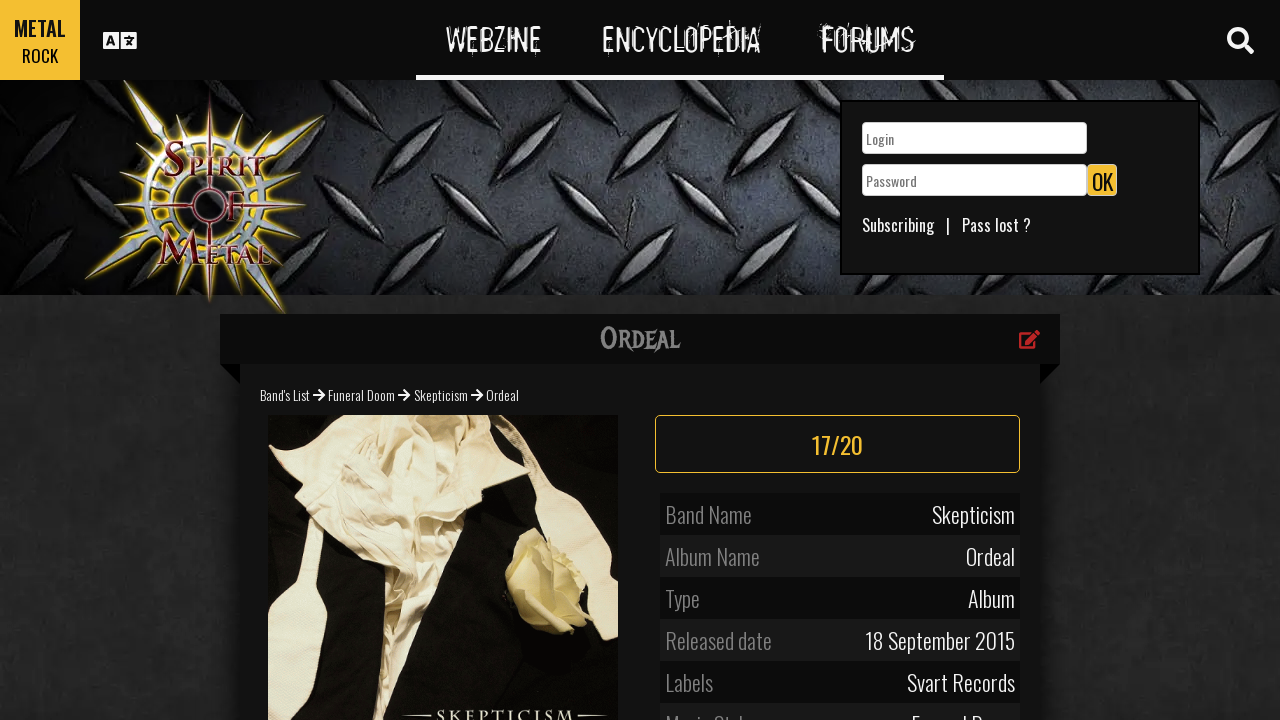

Album profile page loaded and album title is visible
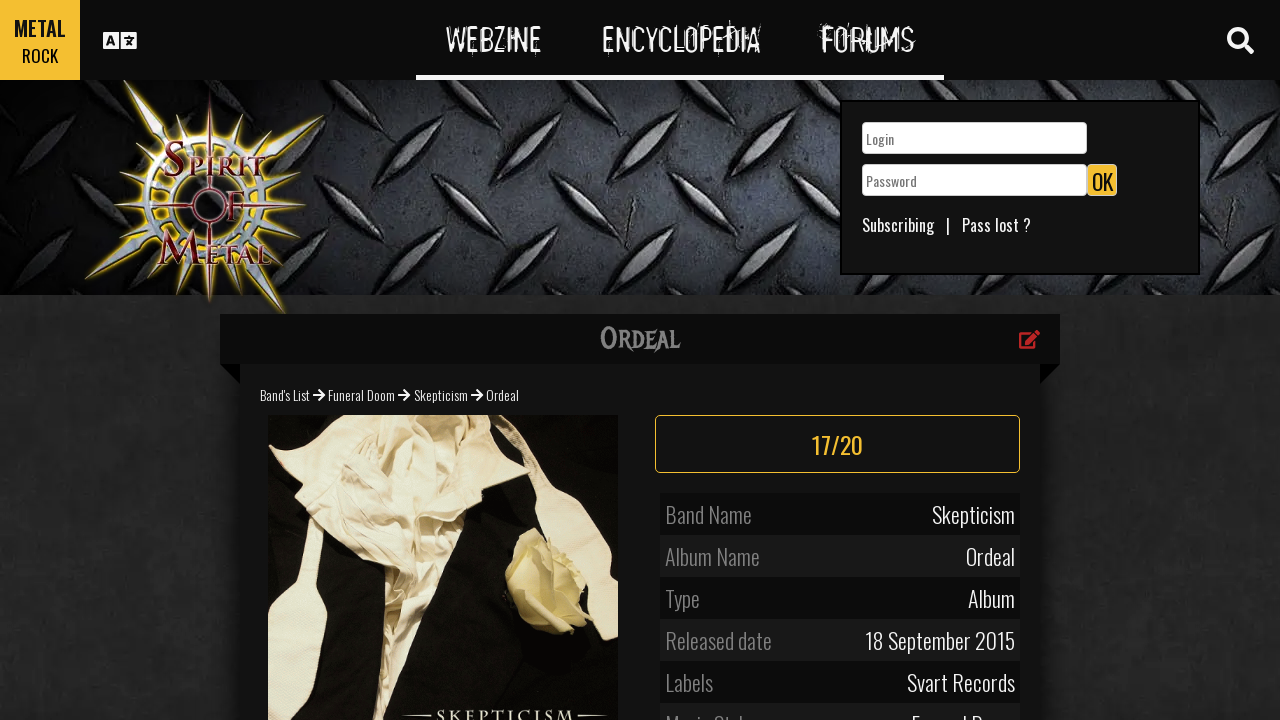

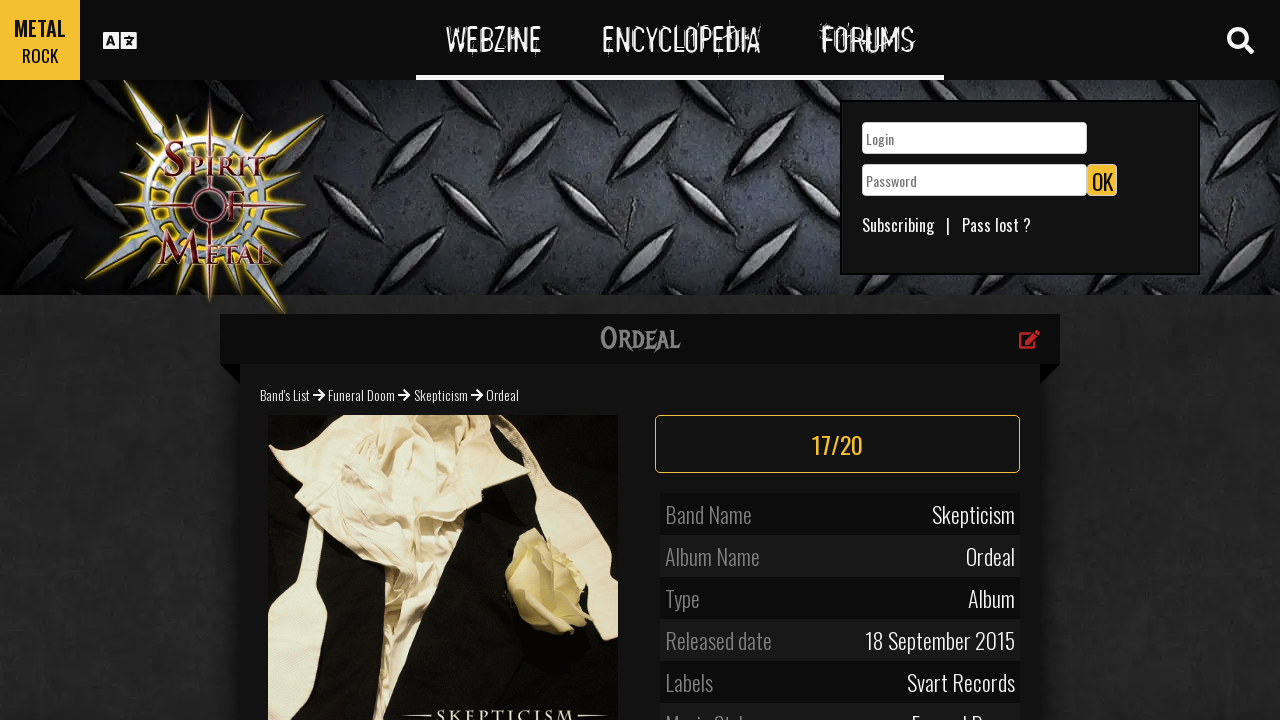